Tests clicking multiple checkboxes on a form by iterating through all checkbox elements and clicking each one

Starting URL: https://automationfc.github.io/multiple-fields/

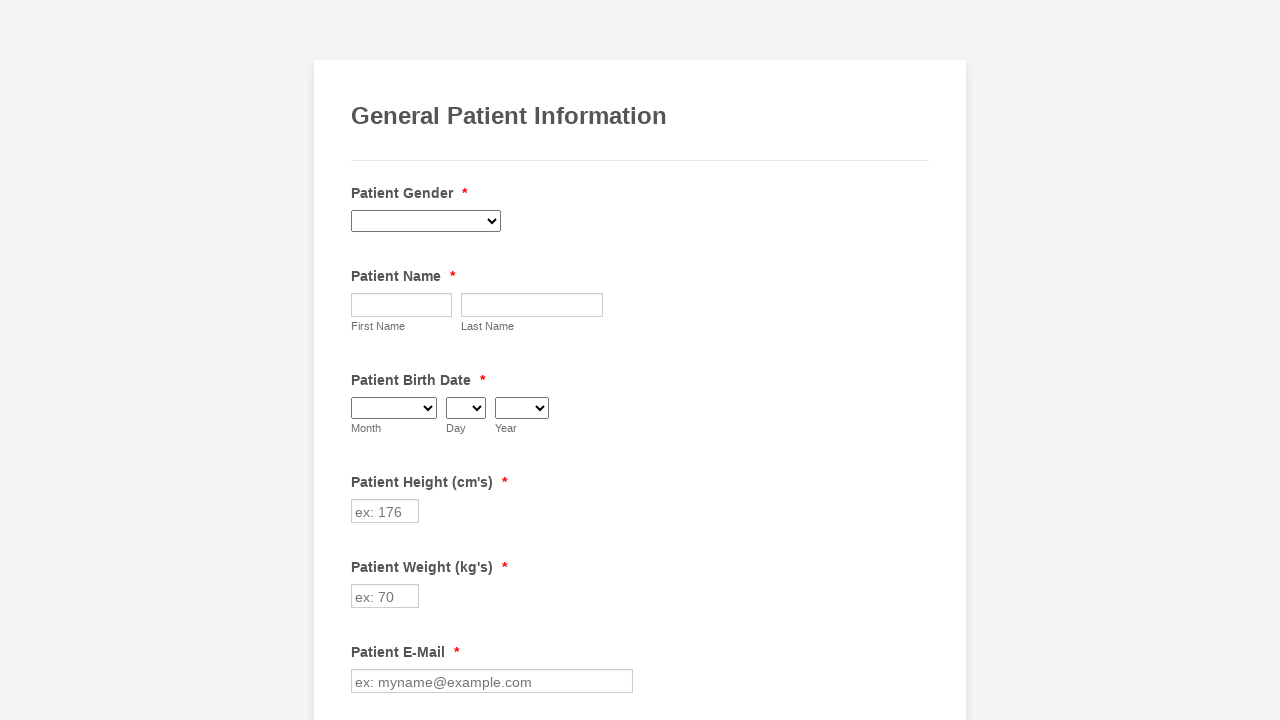

Waited for checkboxes to load on the form
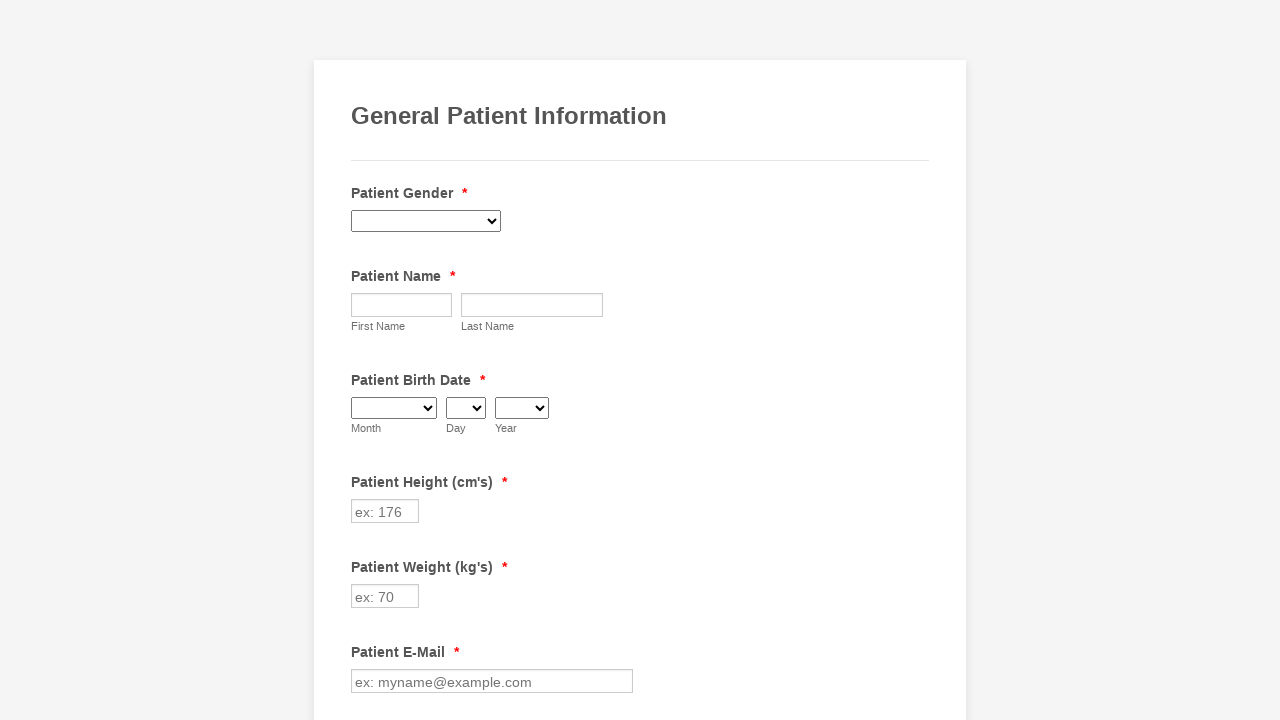

Located all checkbox elements on the page
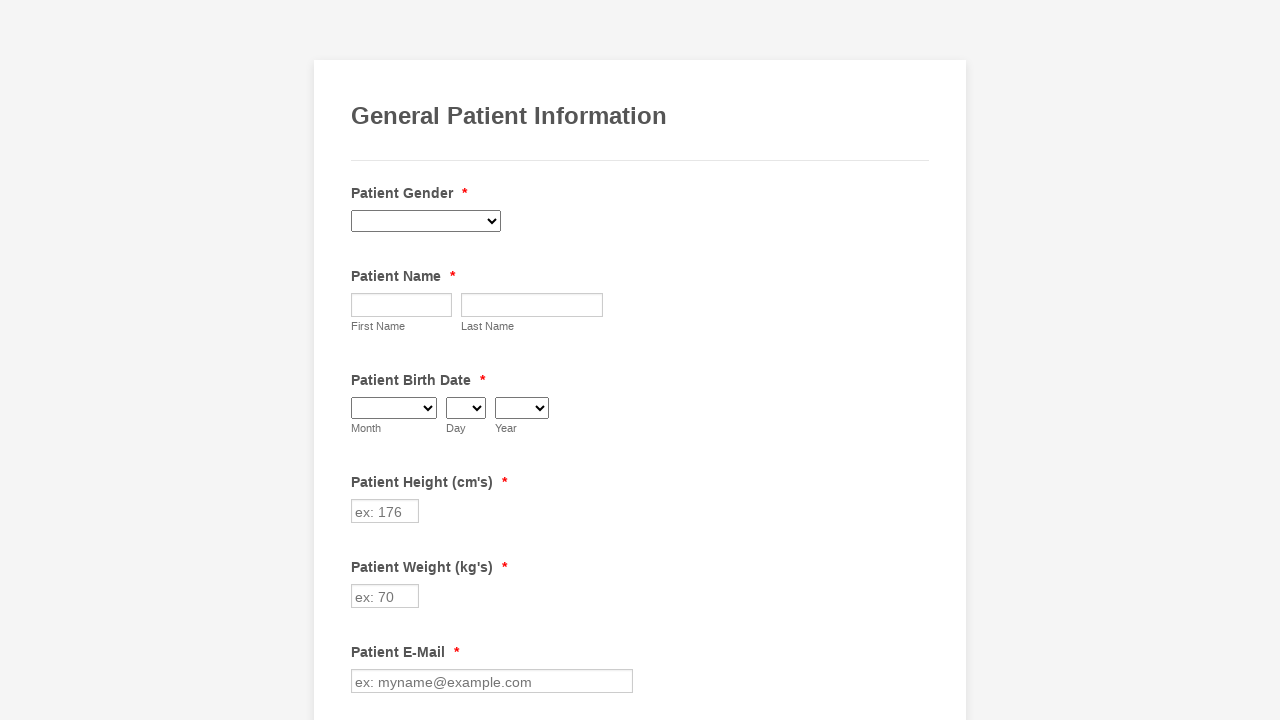

Found 29 checkboxes to click
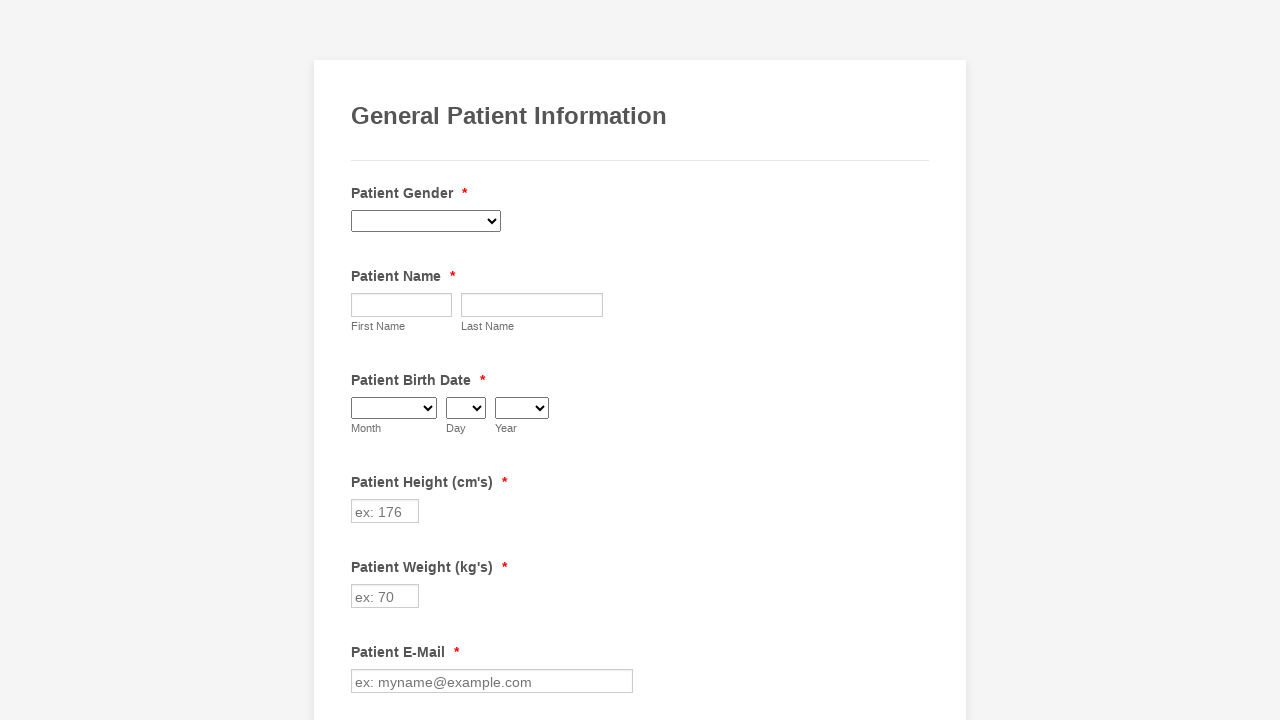

Clicked checkbox 1 of 29 at (362, 360) on input[type='checkbox'] >> nth=0
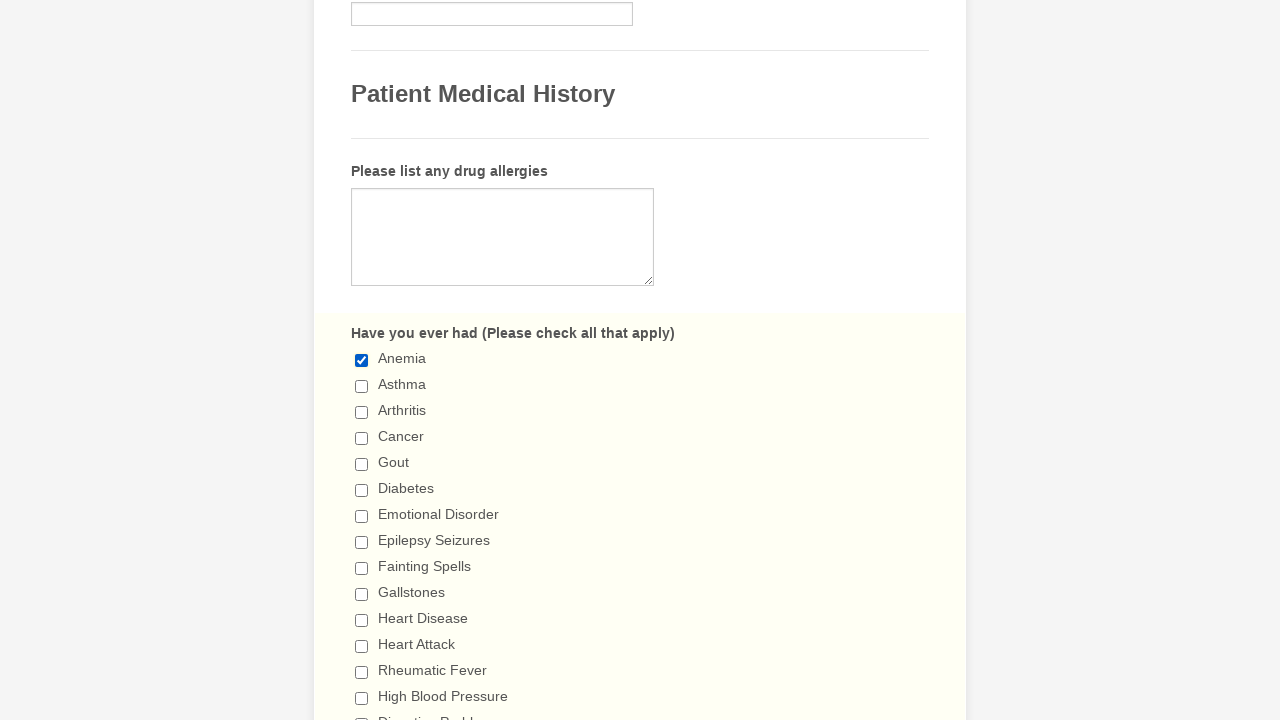

Clicked checkbox 2 of 29 at (362, 386) on input[type='checkbox'] >> nth=1
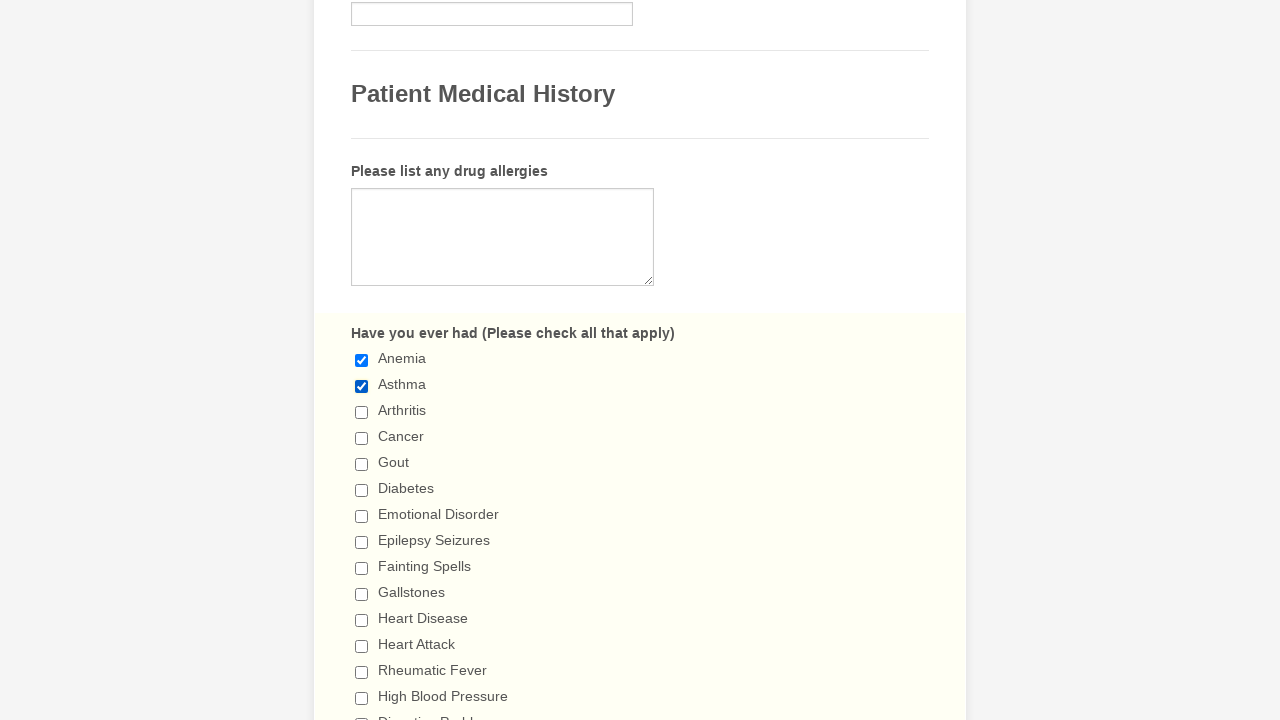

Clicked checkbox 3 of 29 at (362, 412) on input[type='checkbox'] >> nth=2
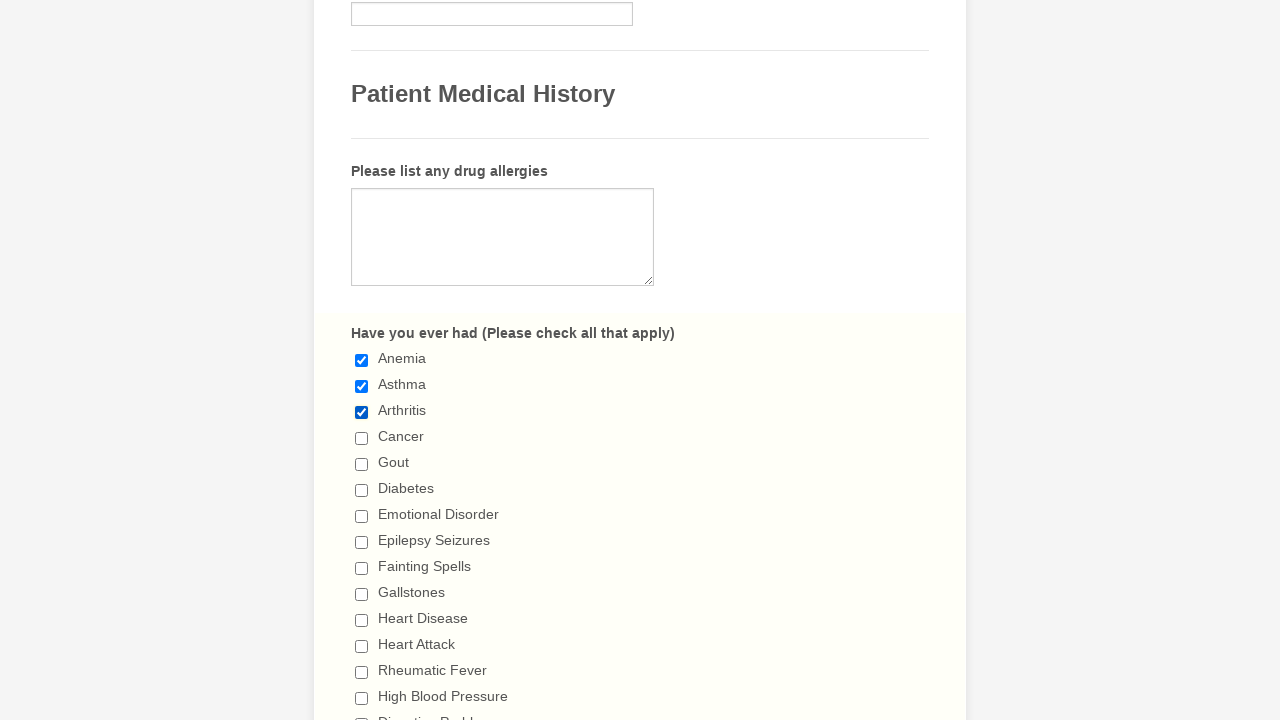

Clicked checkbox 4 of 29 at (362, 438) on input[type='checkbox'] >> nth=3
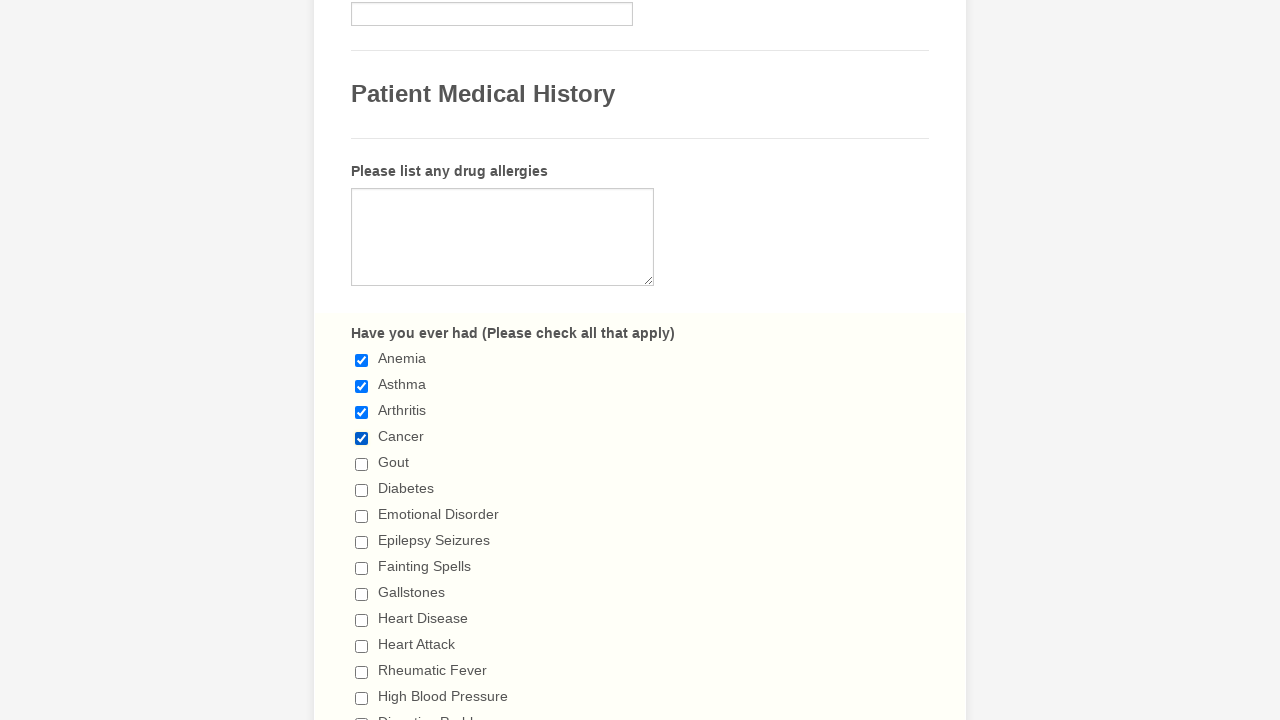

Clicked checkbox 5 of 29 at (362, 464) on input[type='checkbox'] >> nth=4
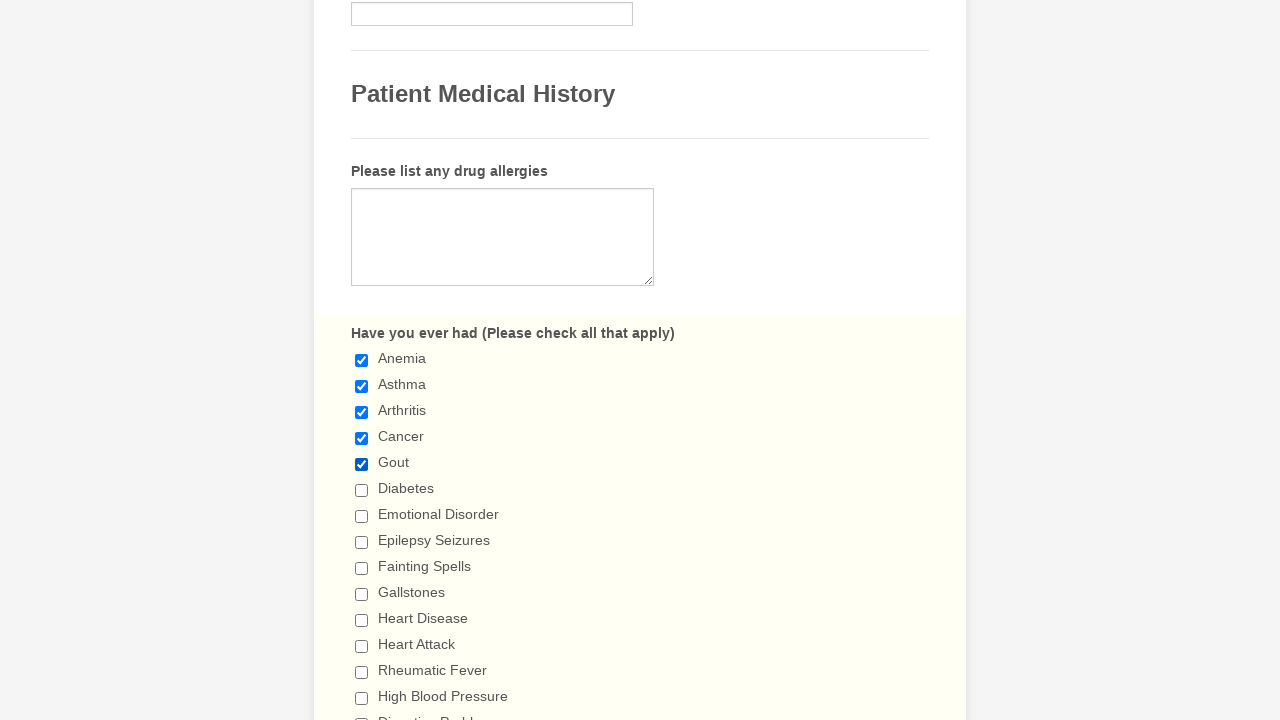

Clicked checkbox 6 of 29 at (362, 490) on input[type='checkbox'] >> nth=5
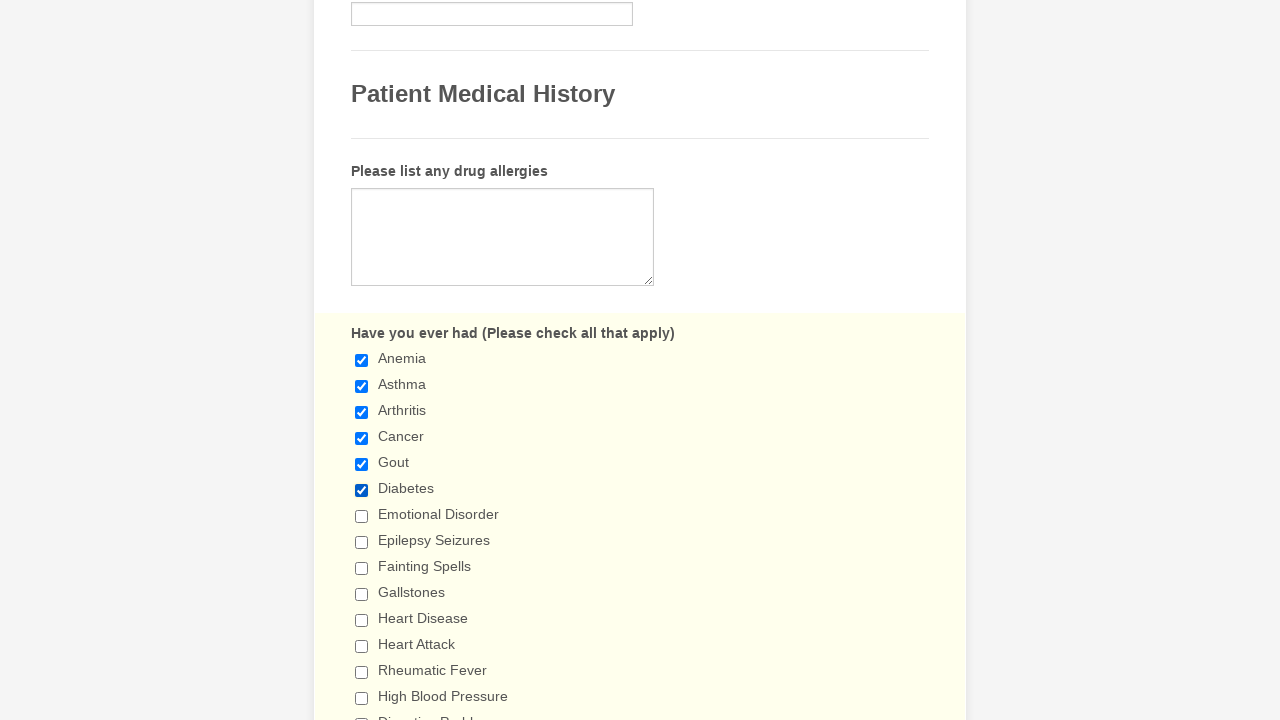

Clicked checkbox 7 of 29 at (362, 516) on input[type='checkbox'] >> nth=6
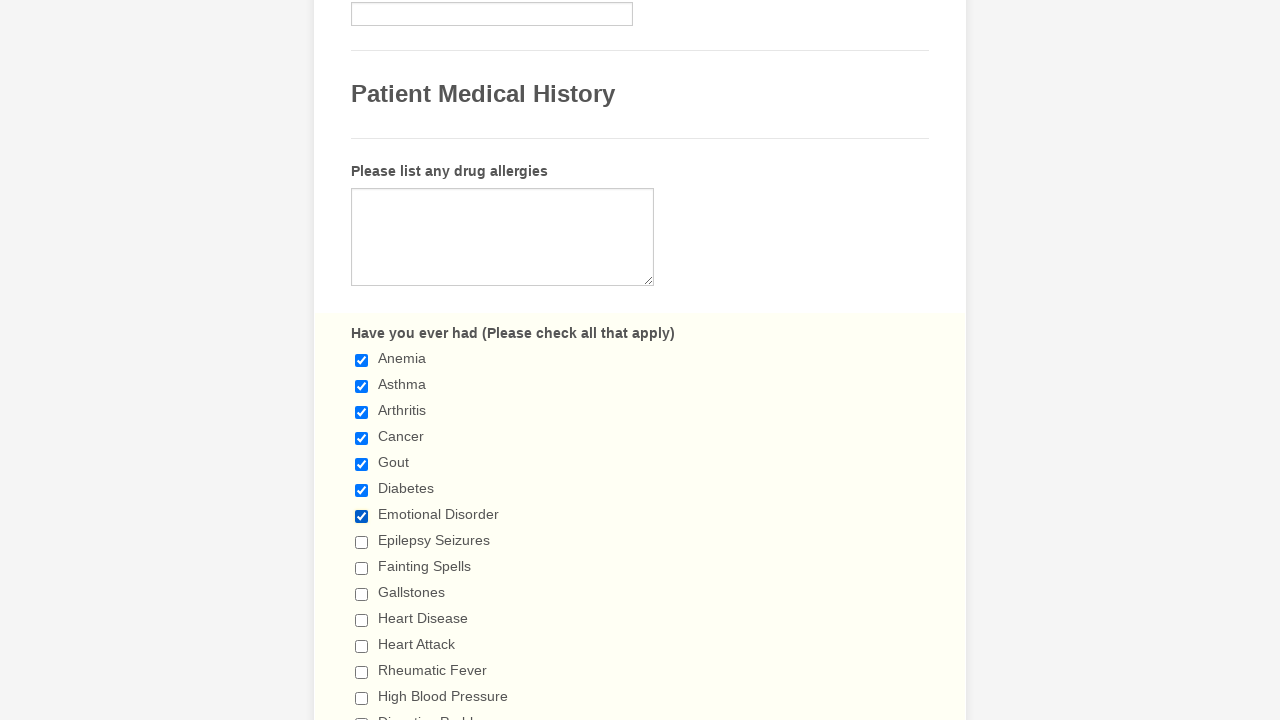

Clicked checkbox 8 of 29 at (362, 542) on input[type='checkbox'] >> nth=7
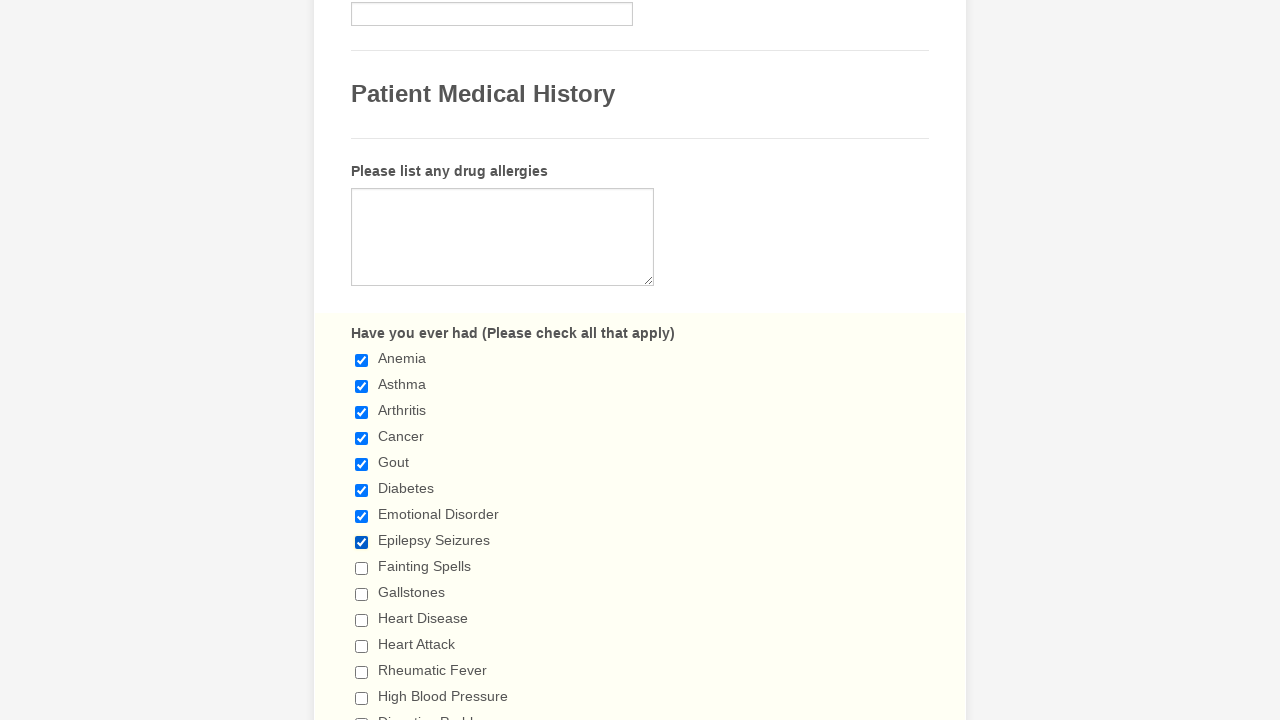

Clicked checkbox 9 of 29 at (362, 568) on input[type='checkbox'] >> nth=8
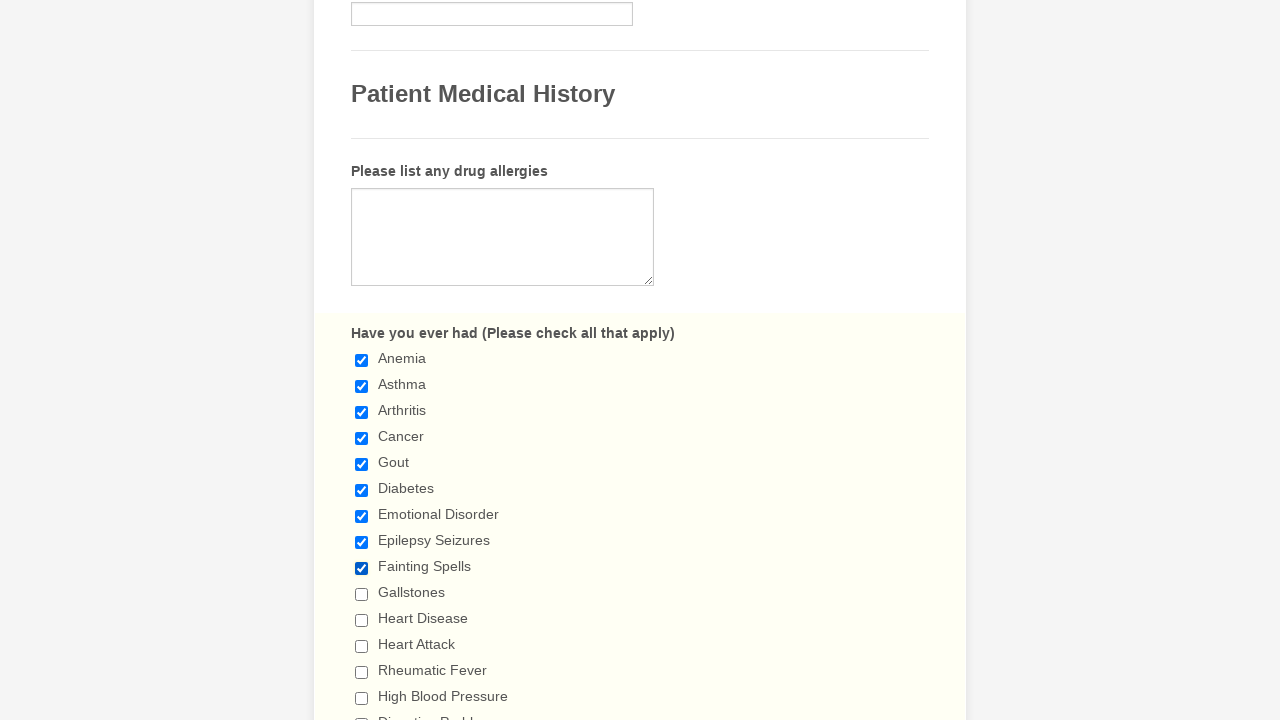

Clicked checkbox 10 of 29 at (362, 594) on input[type='checkbox'] >> nth=9
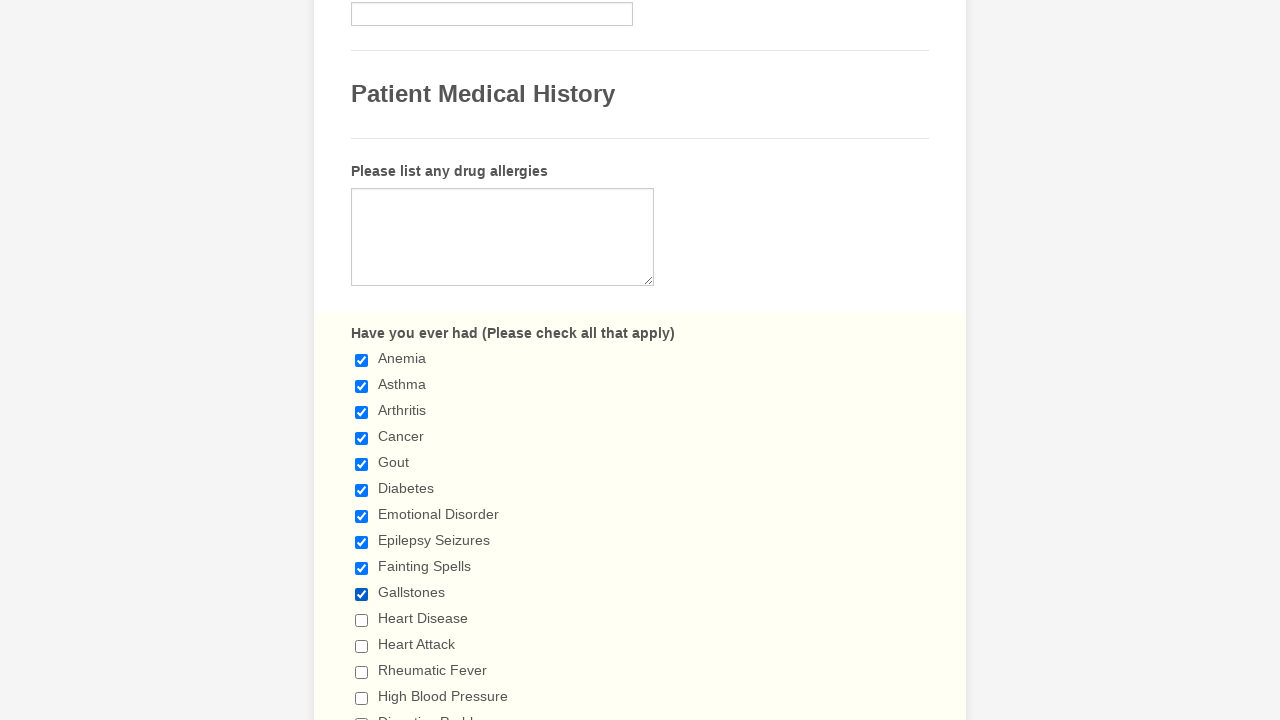

Clicked checkbox 11 of 29 at (362, 620) on input[type='checkbox'] >> nth=10
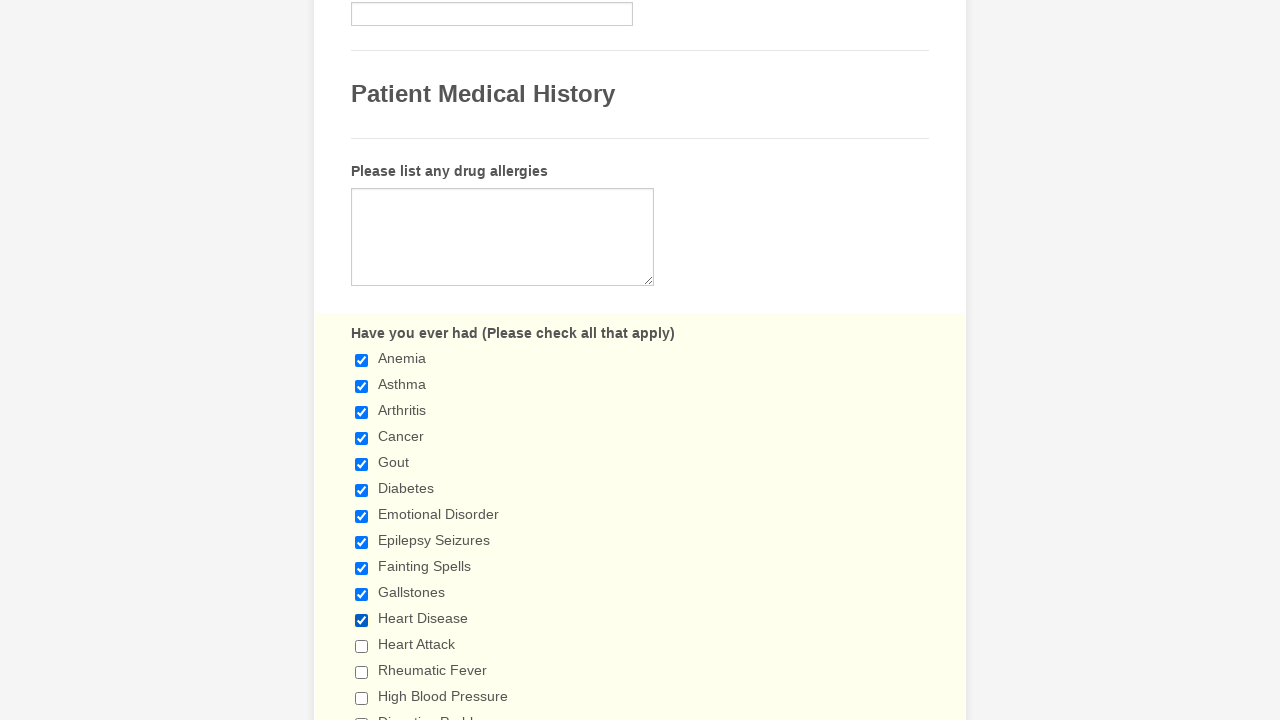

Clicked checkbox 12 of 29 at (362, 646) on input[type='checkbox'] >> nth=11
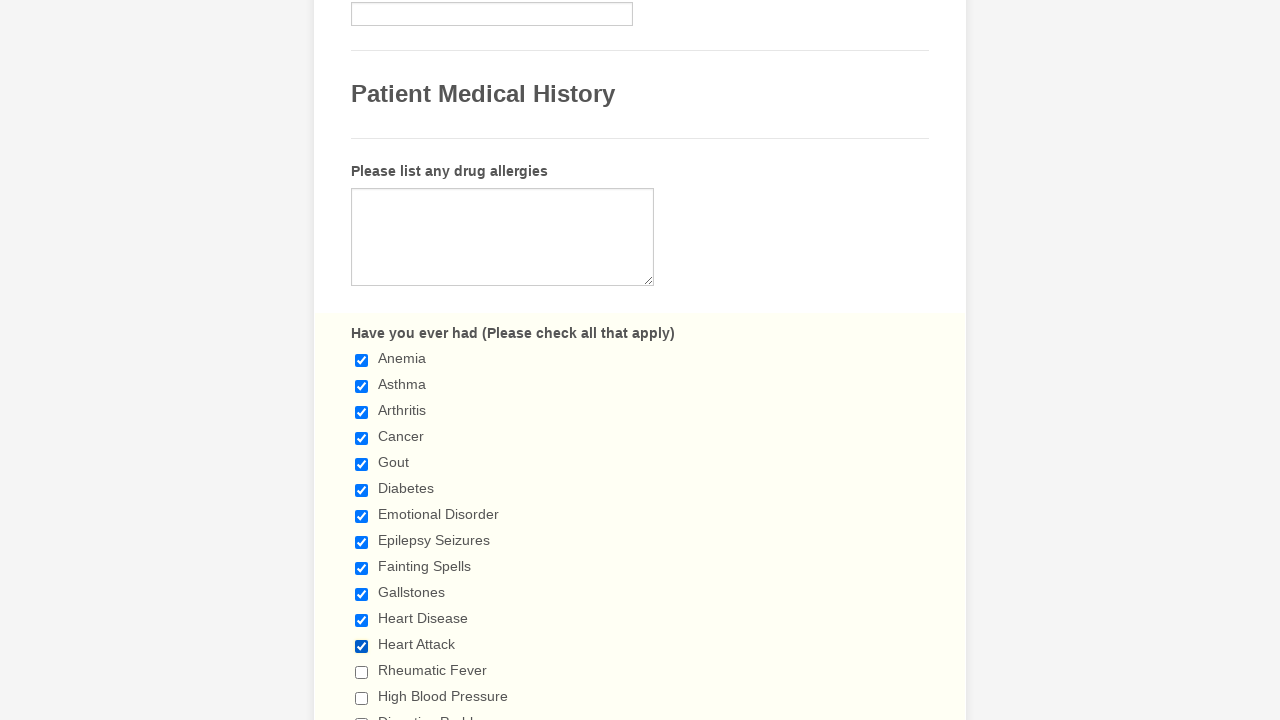

Clicked checkbox 13 of 29 at (362, 672) on input[type='checkbox'] >> nth=12
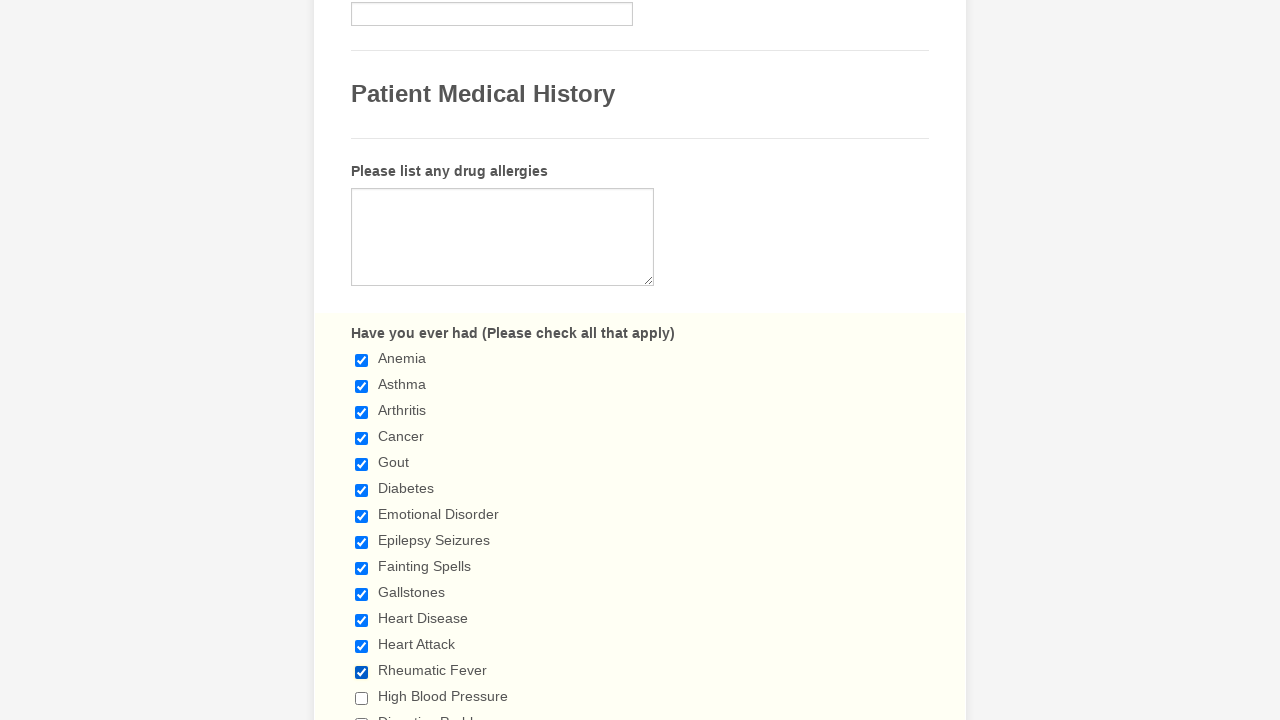

Clicked checkbox 14 of 29 at (362, 698) on input[type='checkbox'] >> nth=13
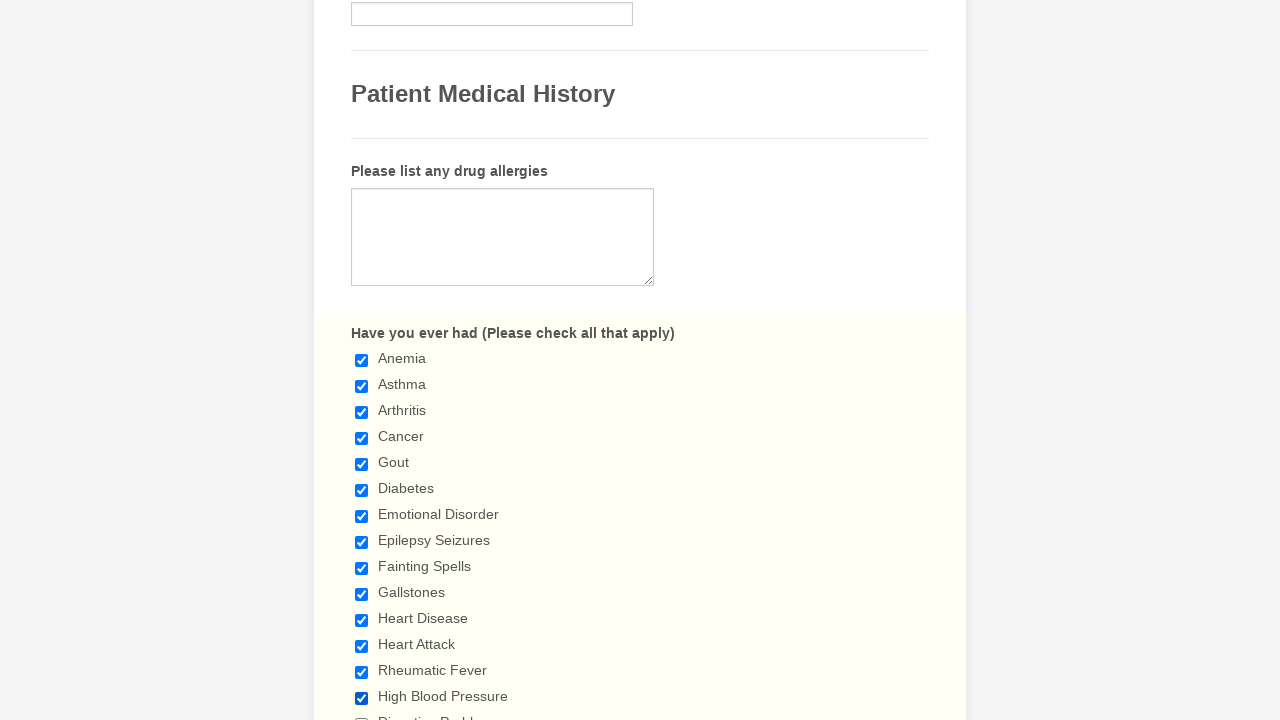

Clicked checkbox 15 of 29 at (362, 714) on input[type='checkbox'] >> nth=14
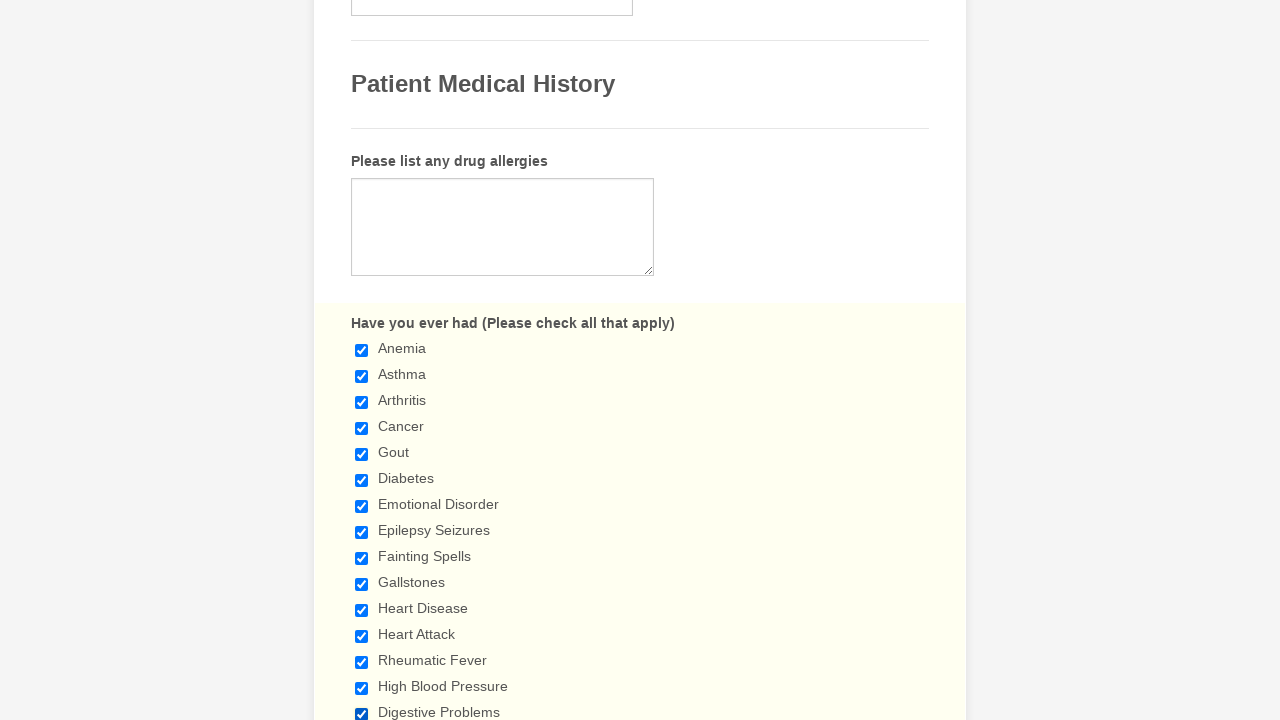

Clicked checkbox 16 of 29 at (362, 360) on input[type='checkbox'] >> nth=15
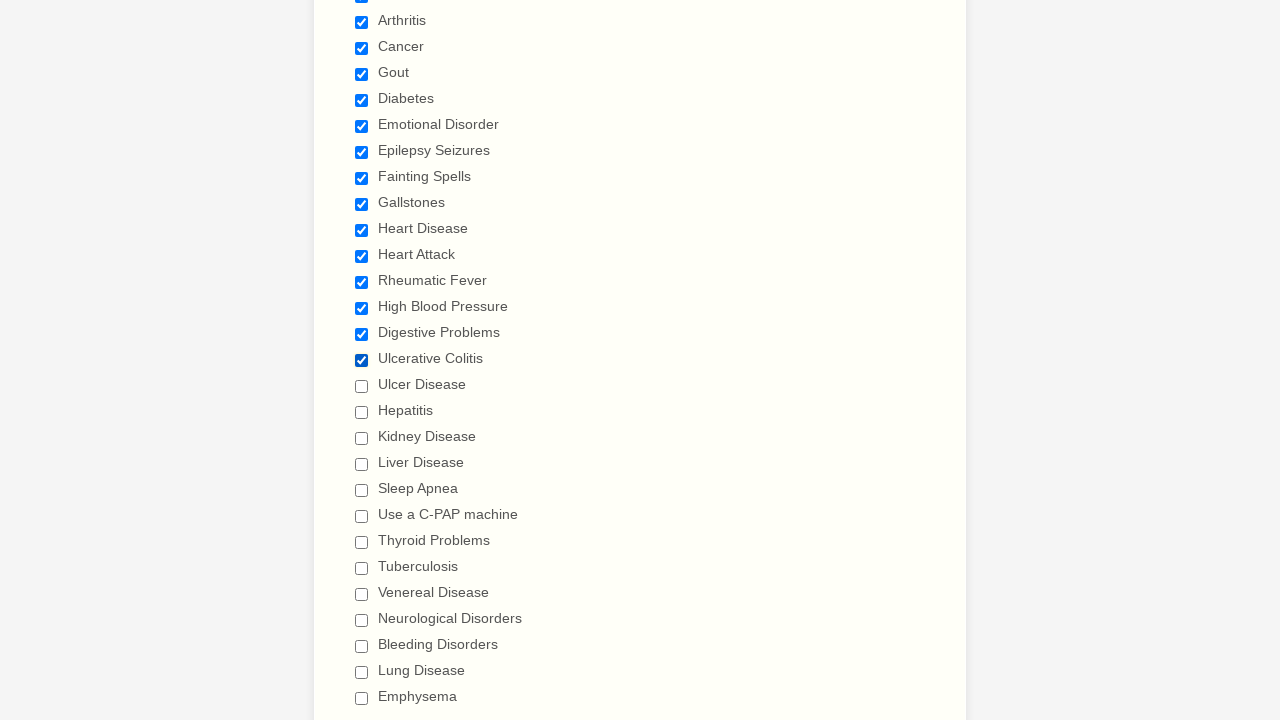

Clicked checkbox 17 of 29 at (362, 386) on input[type='checkbox'] >> nth=16
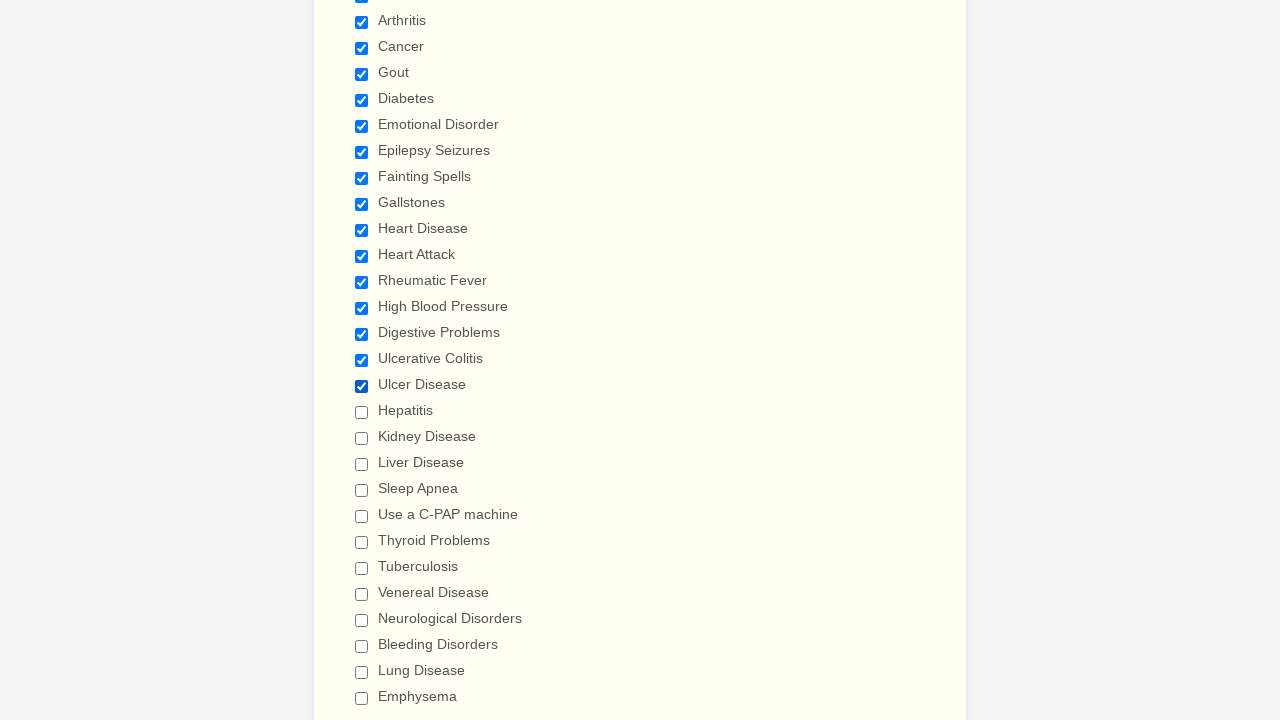

Clicked checkbox 18 of 29 at (362, 412) on input[type='checkbox'] >> nth=17
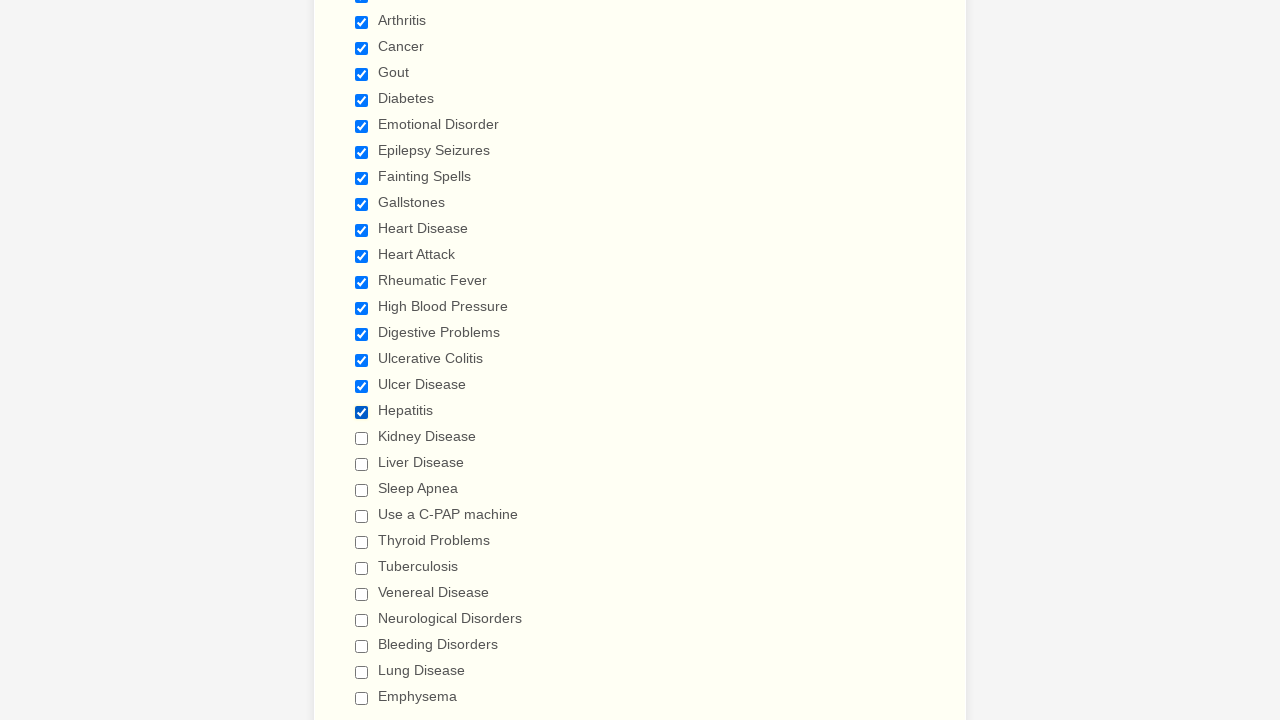

Clicked checkbox 19 of 29 at (362, 438) on input[type='checkbox'] >> nth=18
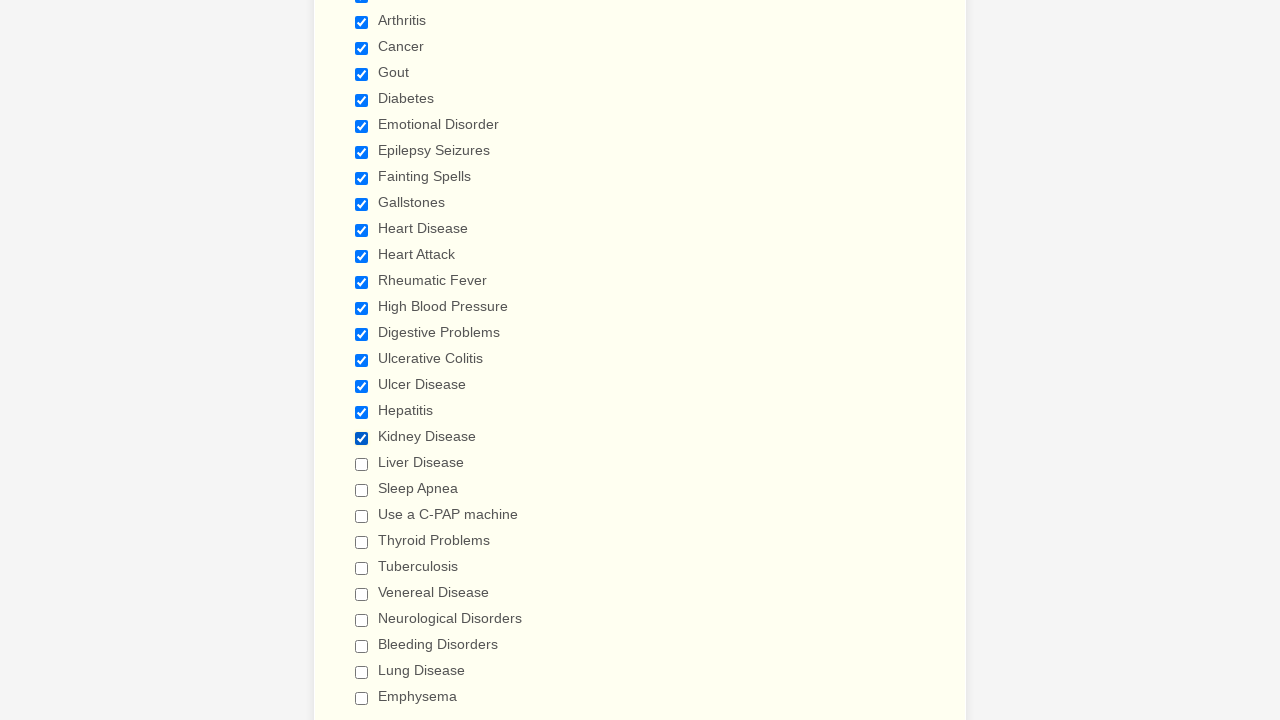

Clicked checkbox 20 of 29 at (362, 464) on input[type='checkbox'] >> nth=19
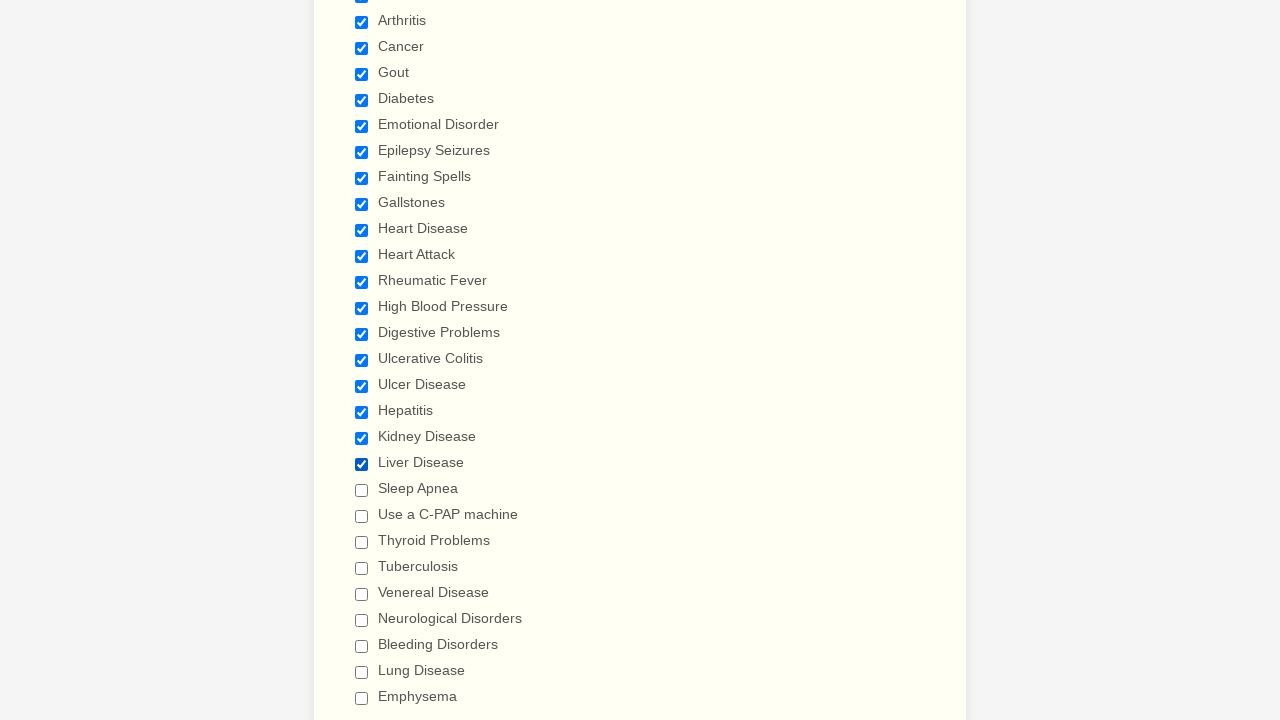

Clicked checkbox 21 of 29 at (362, 490) on input[type='checkbox'] >> nth=20
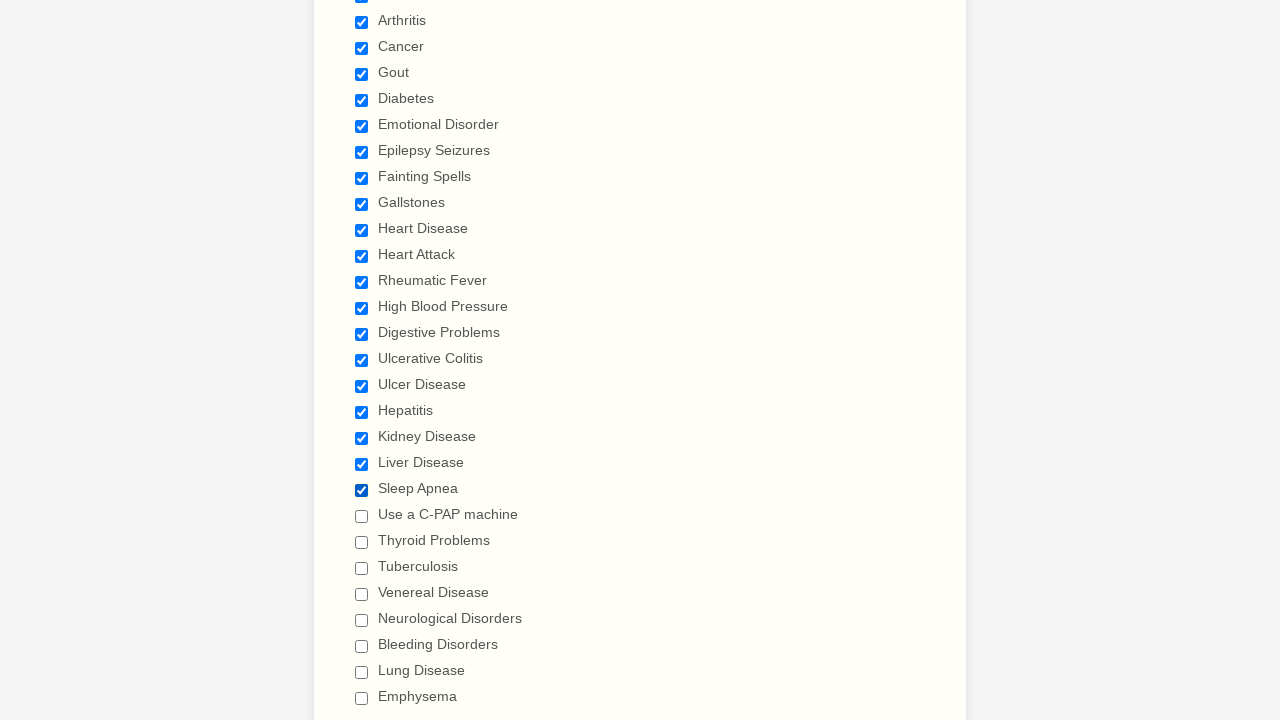

Clicked checkbox 22 of 29 at (362, 516) on input[type='checkbox'] >> nth=21
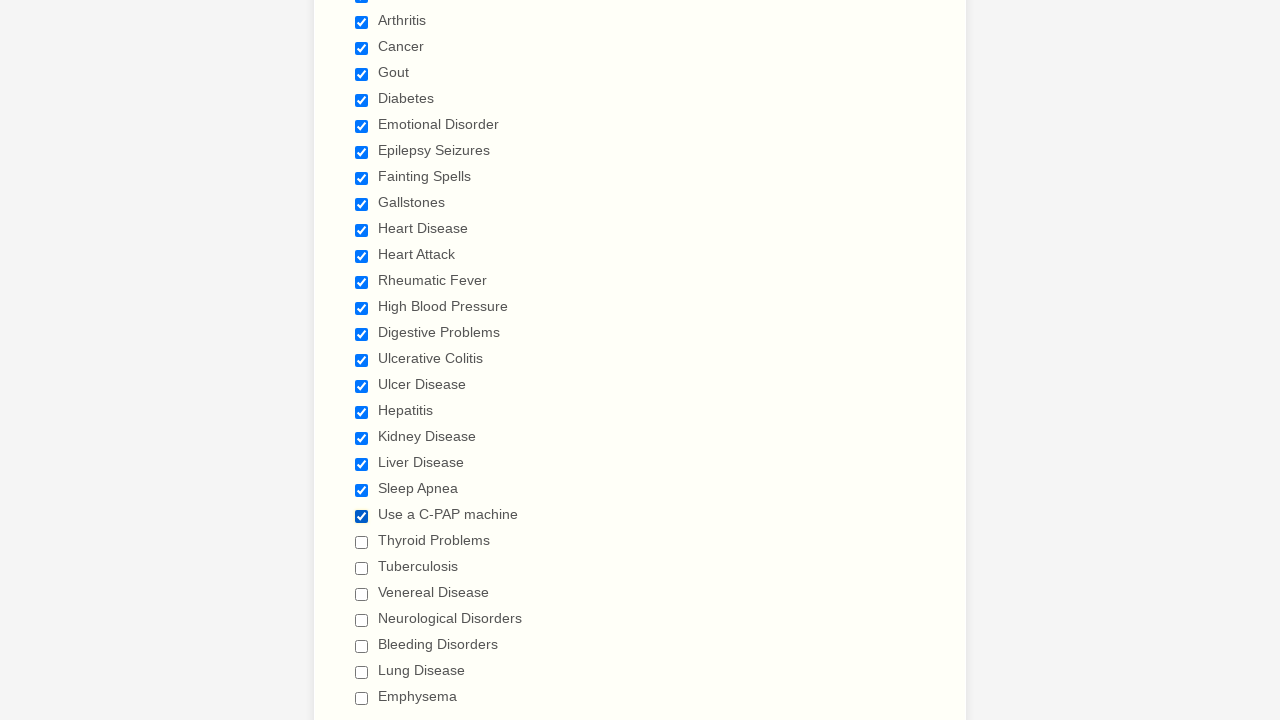

Clicked checkbox 23 of 29 at (362, 542) on input[type='checkbox'] >> nth=22
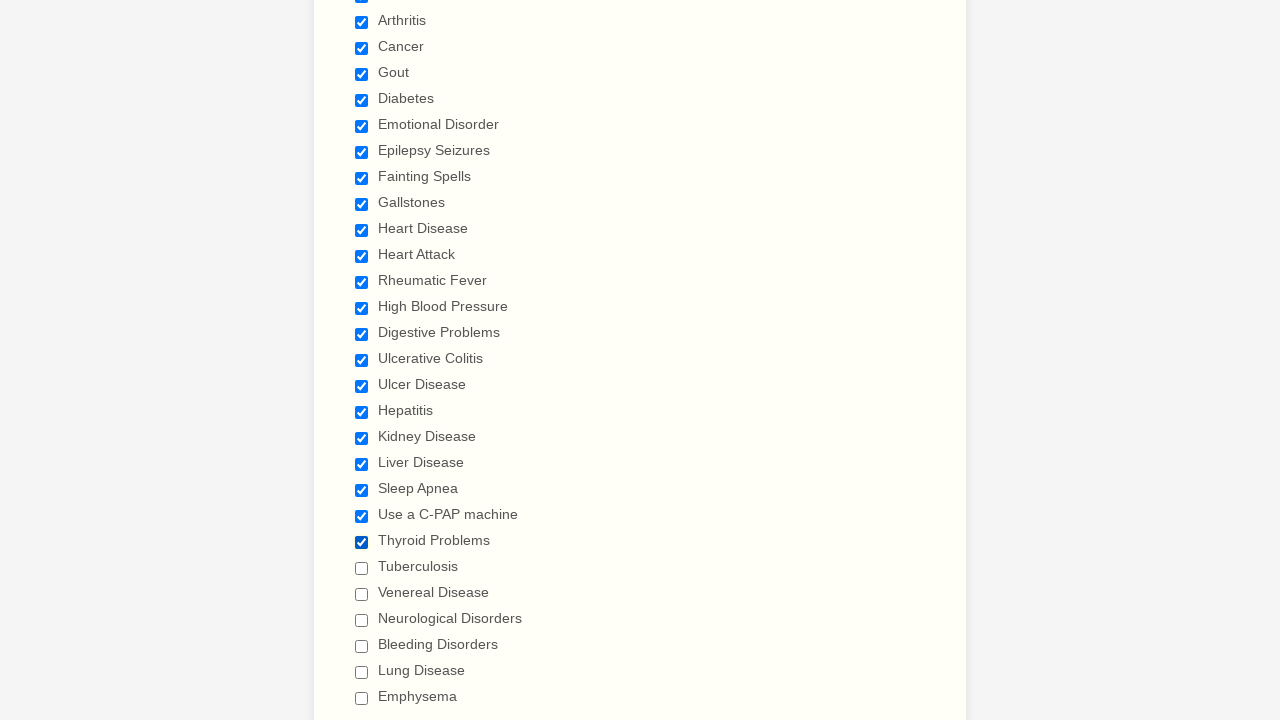

Clicked checkbox 24 of 29 at (362, 568) on input[type='checkbox'] >> nth=23
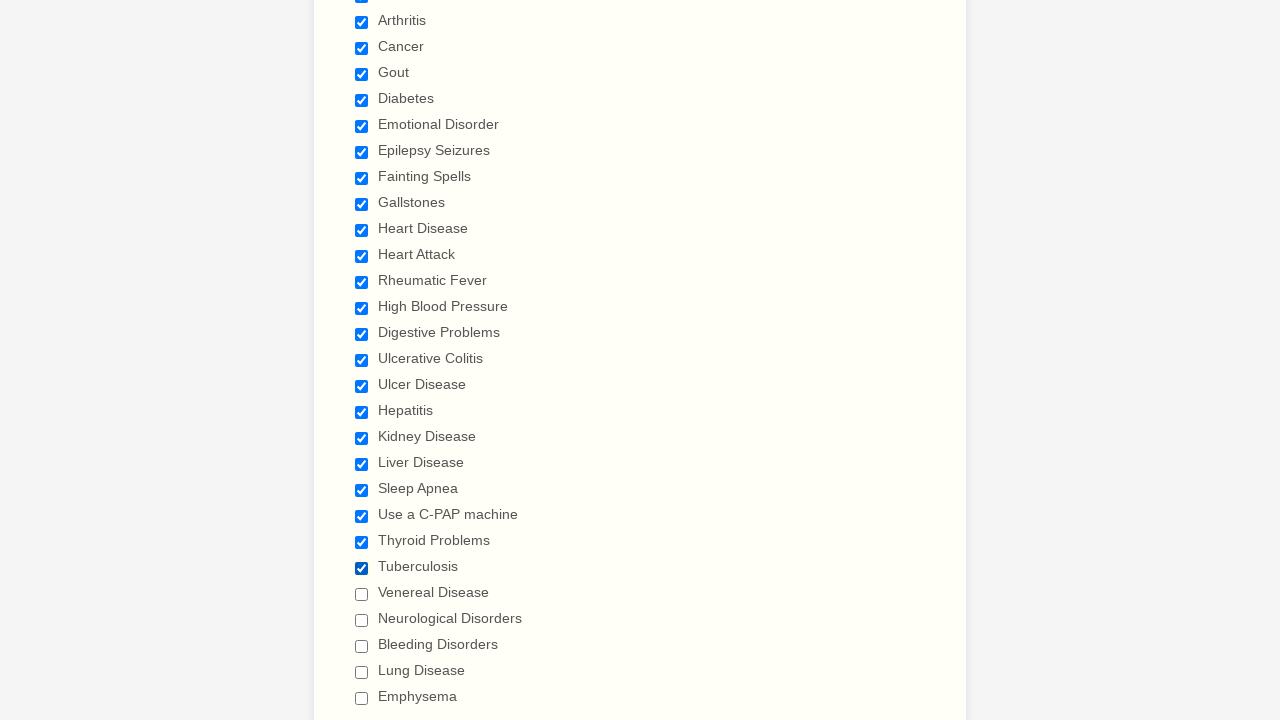

Clicked checkbox 25 of 29 at (362, 594) on input[type='checkbox'] >> nth=24
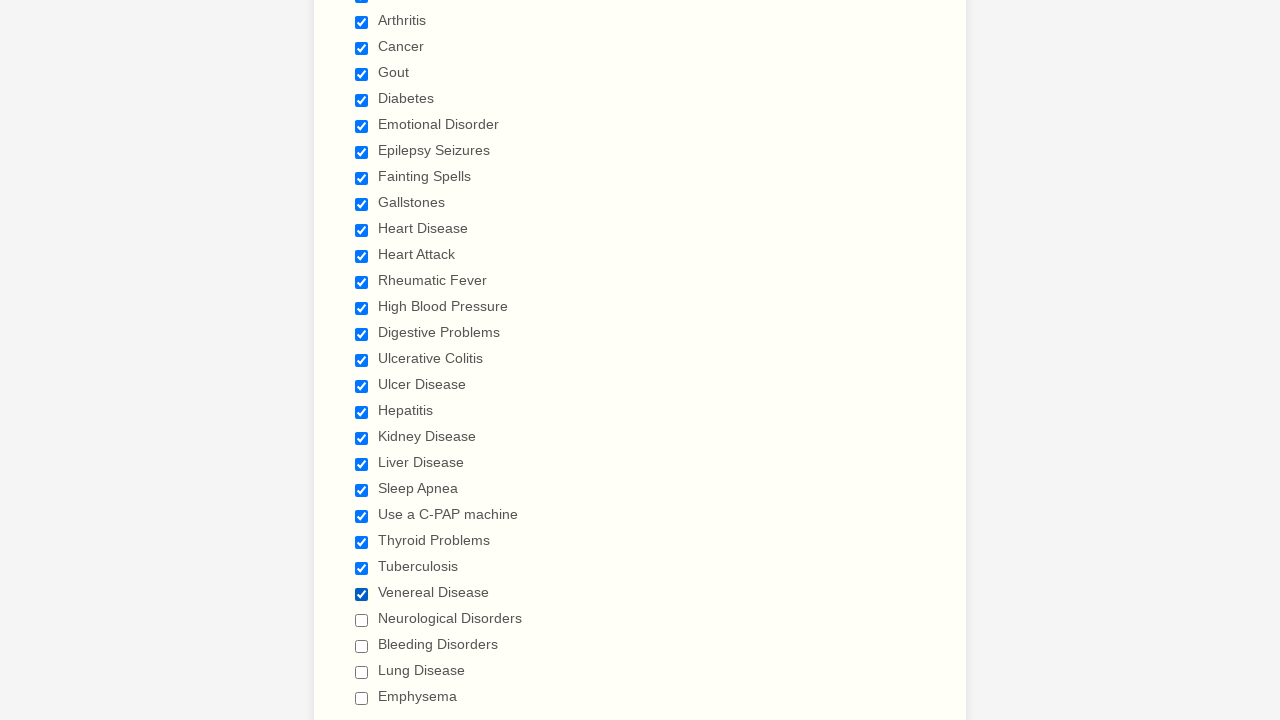

Clicked checkbox 26 of 29 at (362, 620) on input[type='checkbox'] >> nth=25
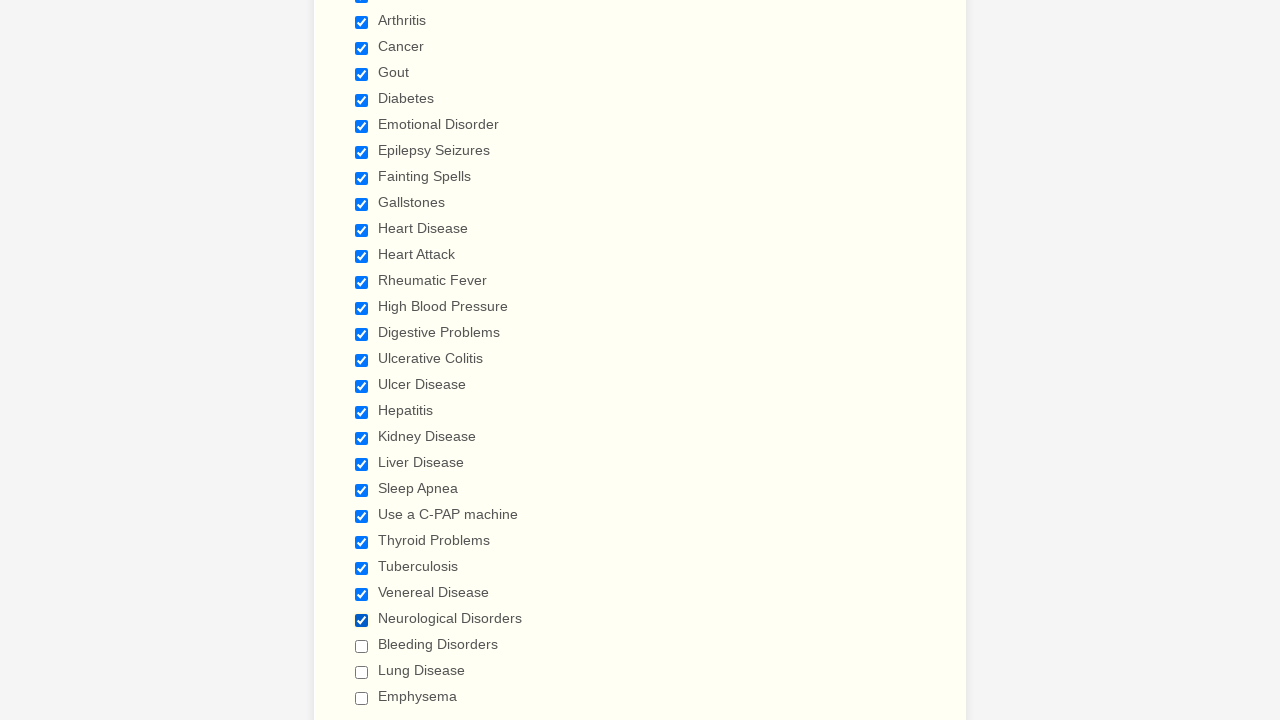

Clicked checkbox 27 of 29 at (362, 646) on input[type='checkbox'] >> nth=26
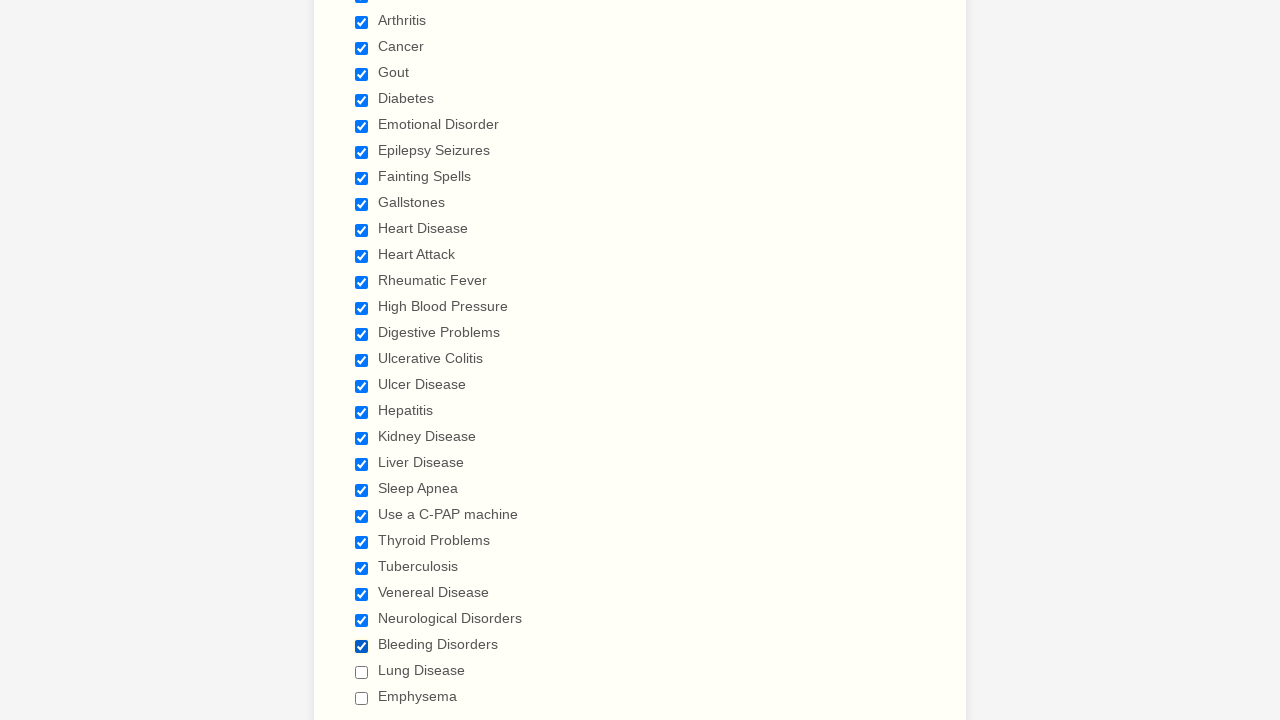

Clicked checkbox 28 of 29 at (362, 672) on input[type='checkbox'] >> nth=27
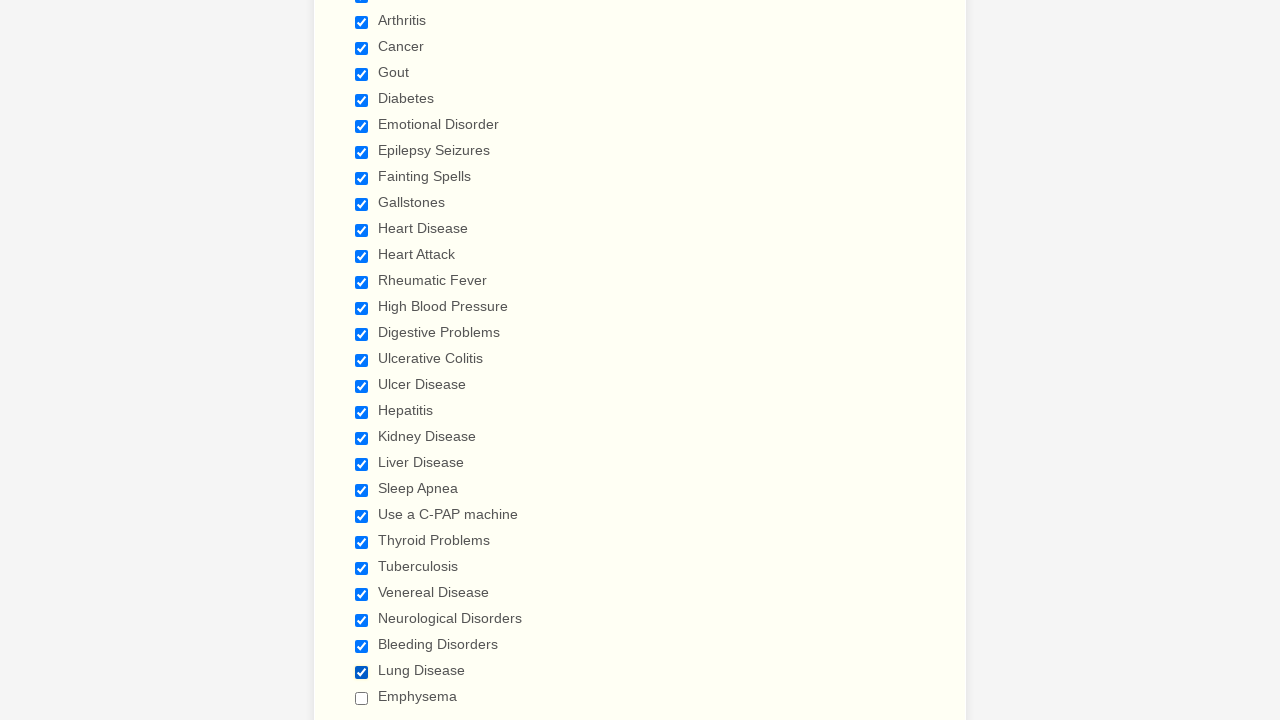

Clicked checkbox 29 of 29 at (362, 698) on input[type='checkbox'] >> nth=28
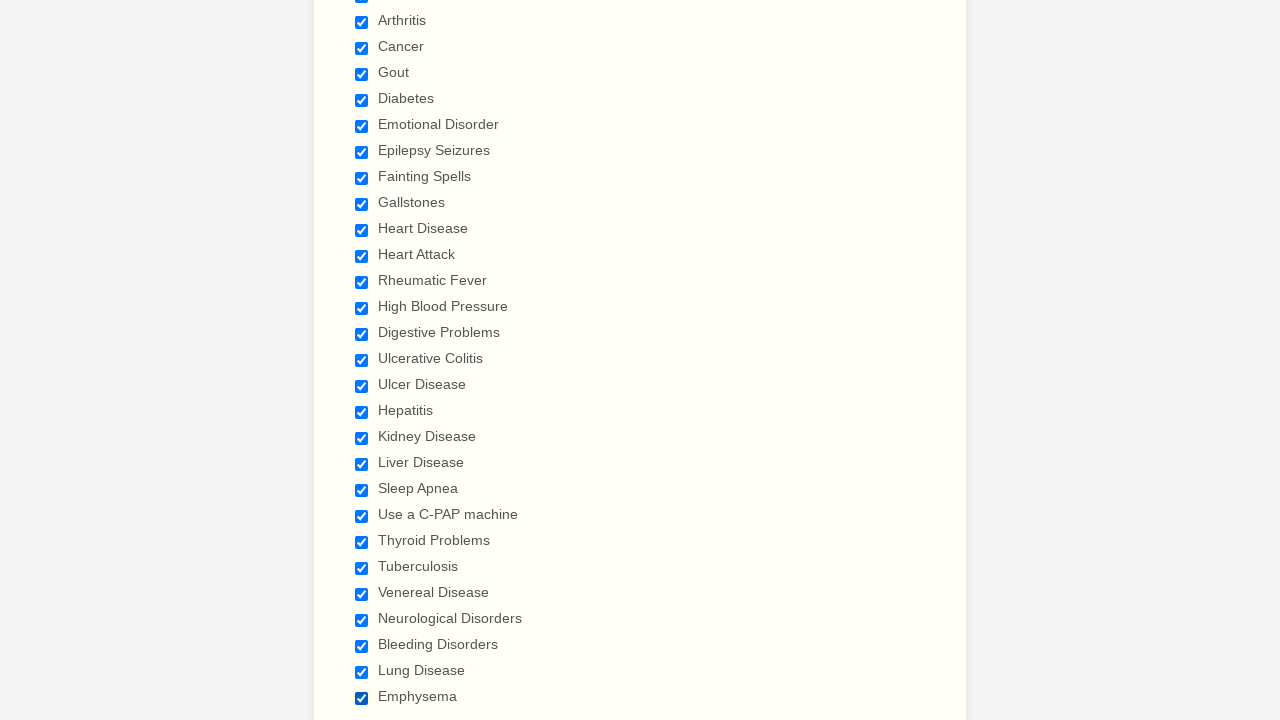

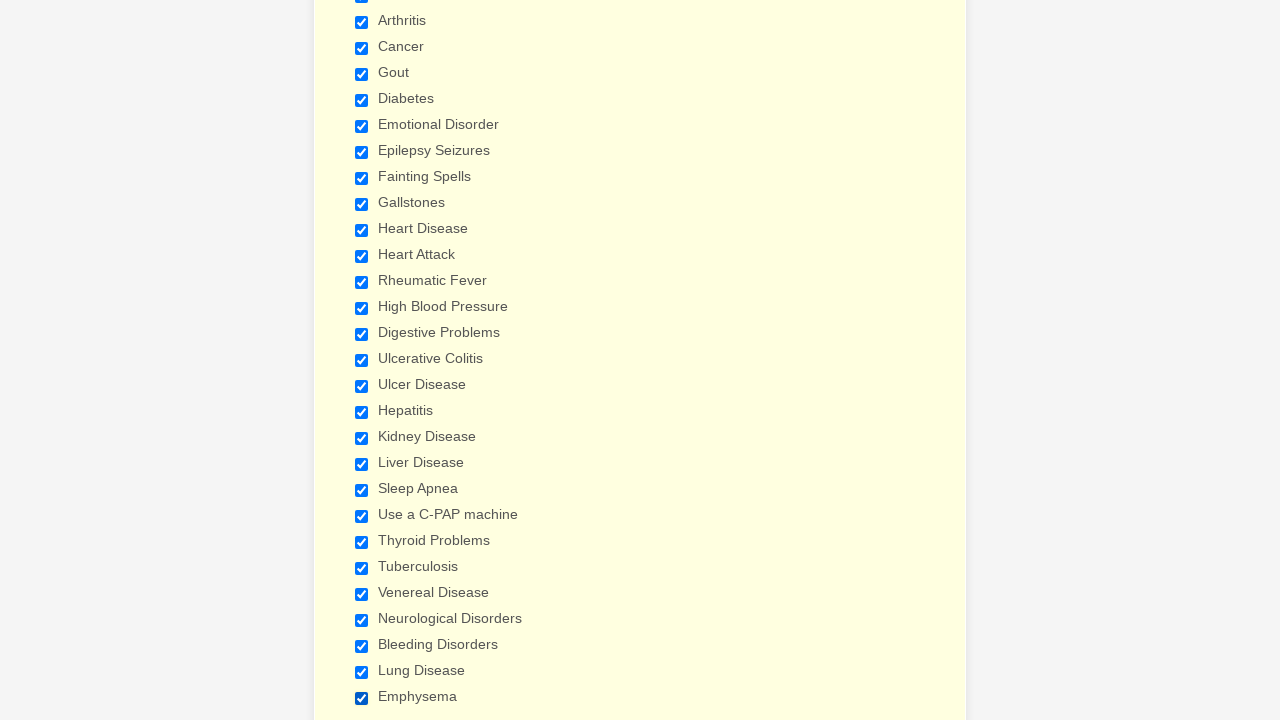